Tests Jenkins documentation navigation by clicking through Documentation, Installing Jenkins, and Windows links

Starting URL: https://www.jenkins.io/

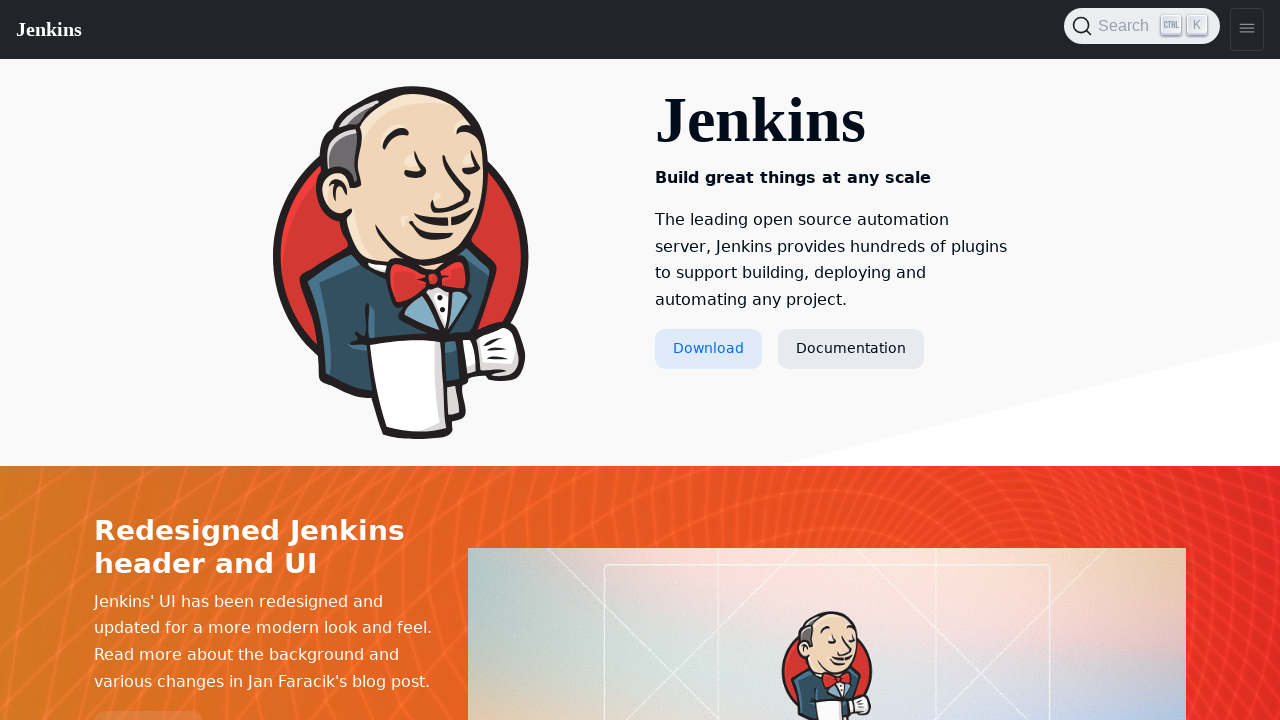

Clicked Documentation link on Jenkins homepage at (851, 349) on text=Documentation
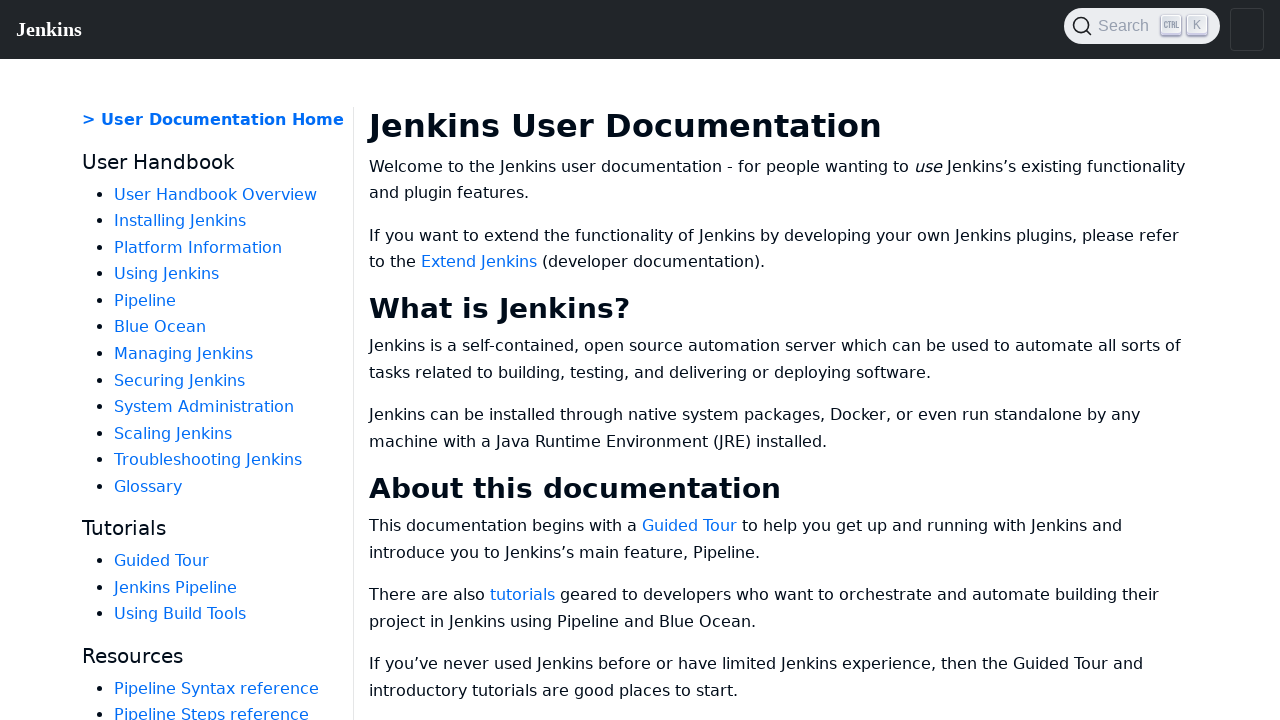

Clicked Installing Jenkins link in Documentation at (180, 221) on text=Installing Jenkins
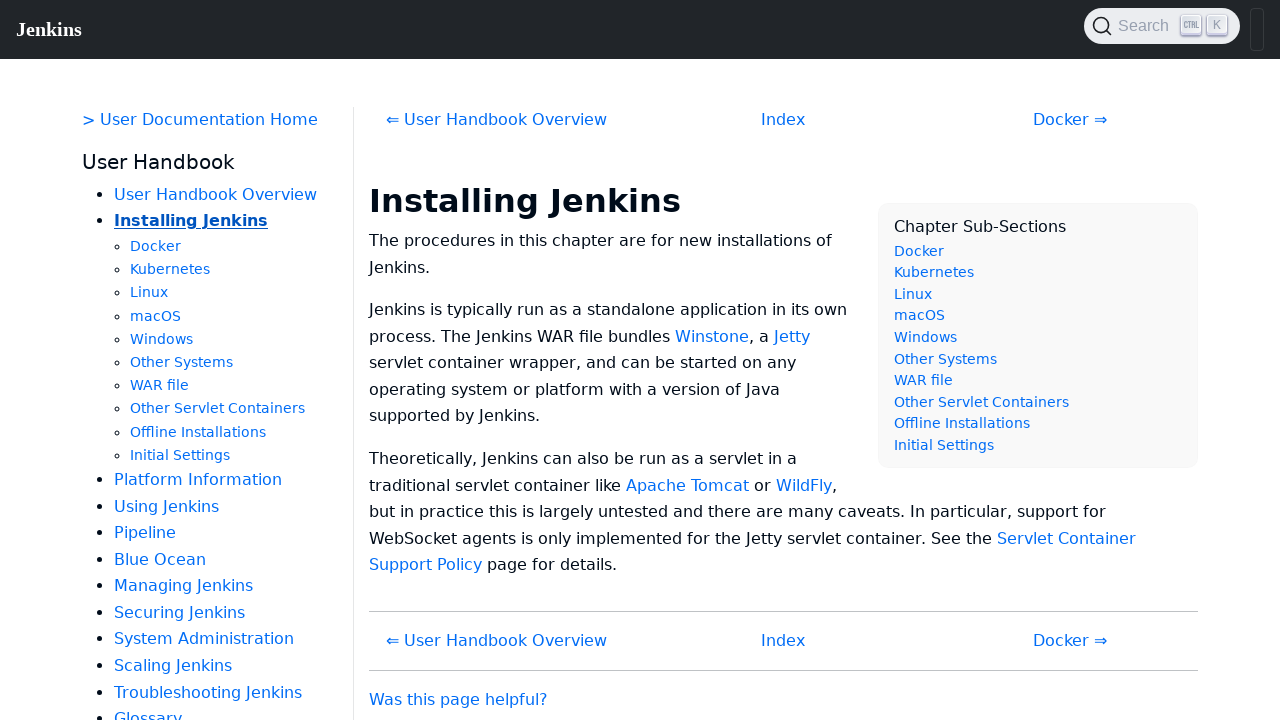

Clicked Windows link in Installing Jenkins section at (162, 339) on text=Windows
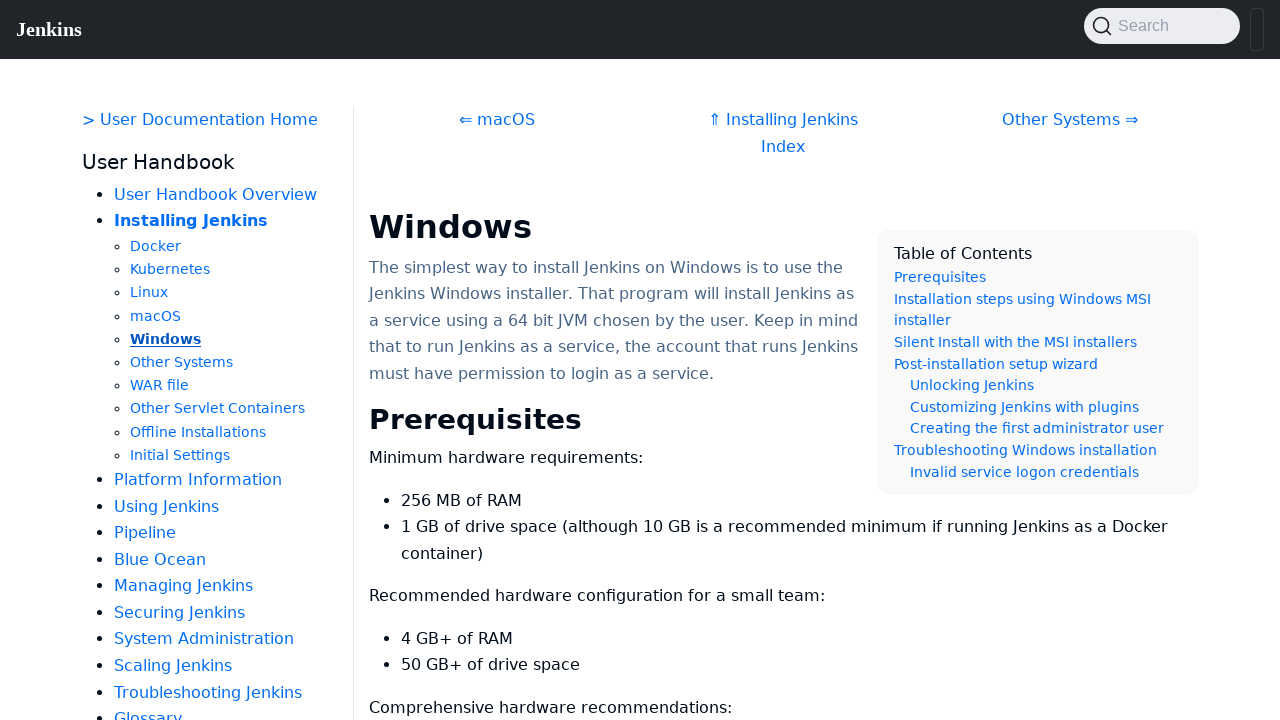

Windows installation content loaded successfully
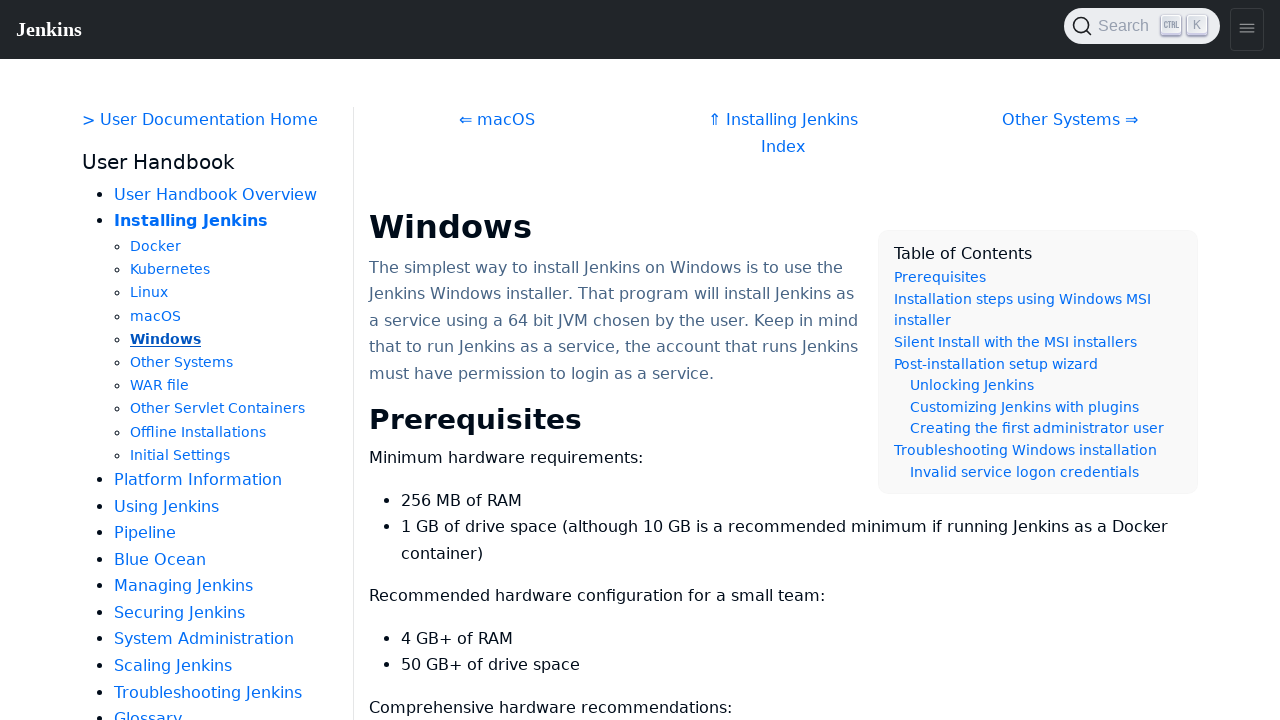

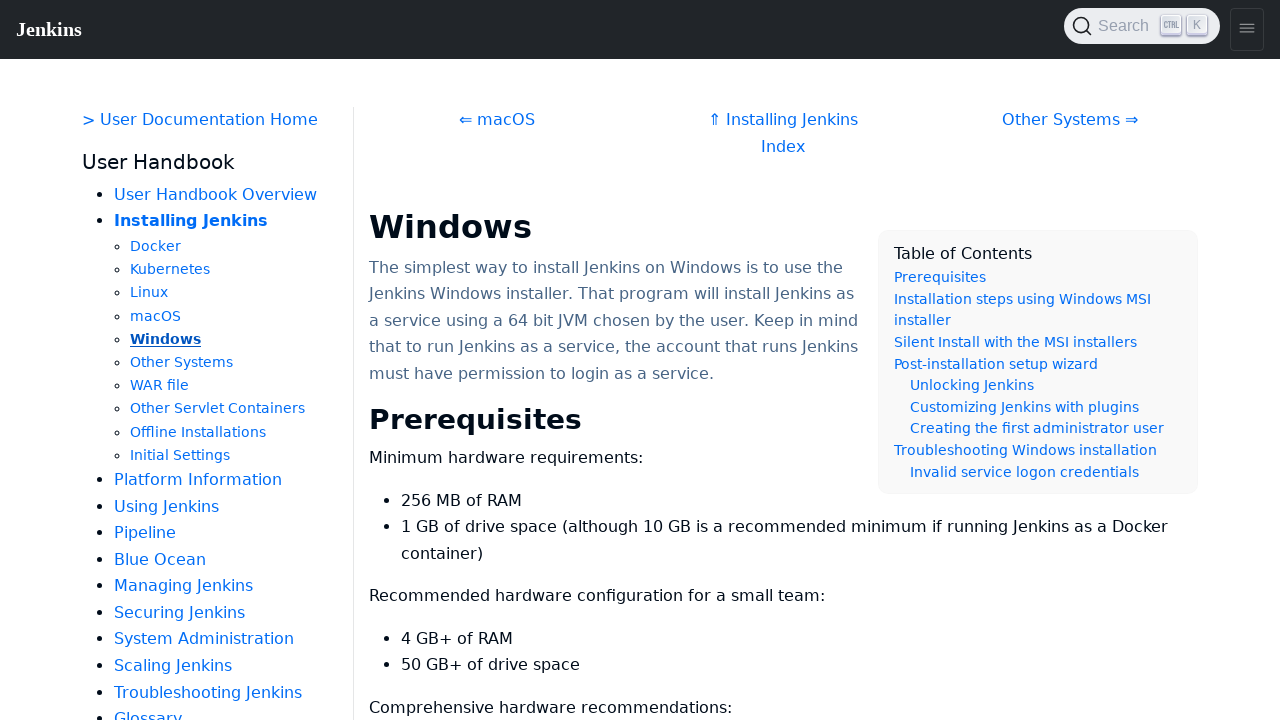